Tests form submission by clicking a dynamically calculated link, then filling out a form with first name, last name, city, and country fields before submitting.

Starting URL: http://suninjuly.github.io/find_link_text

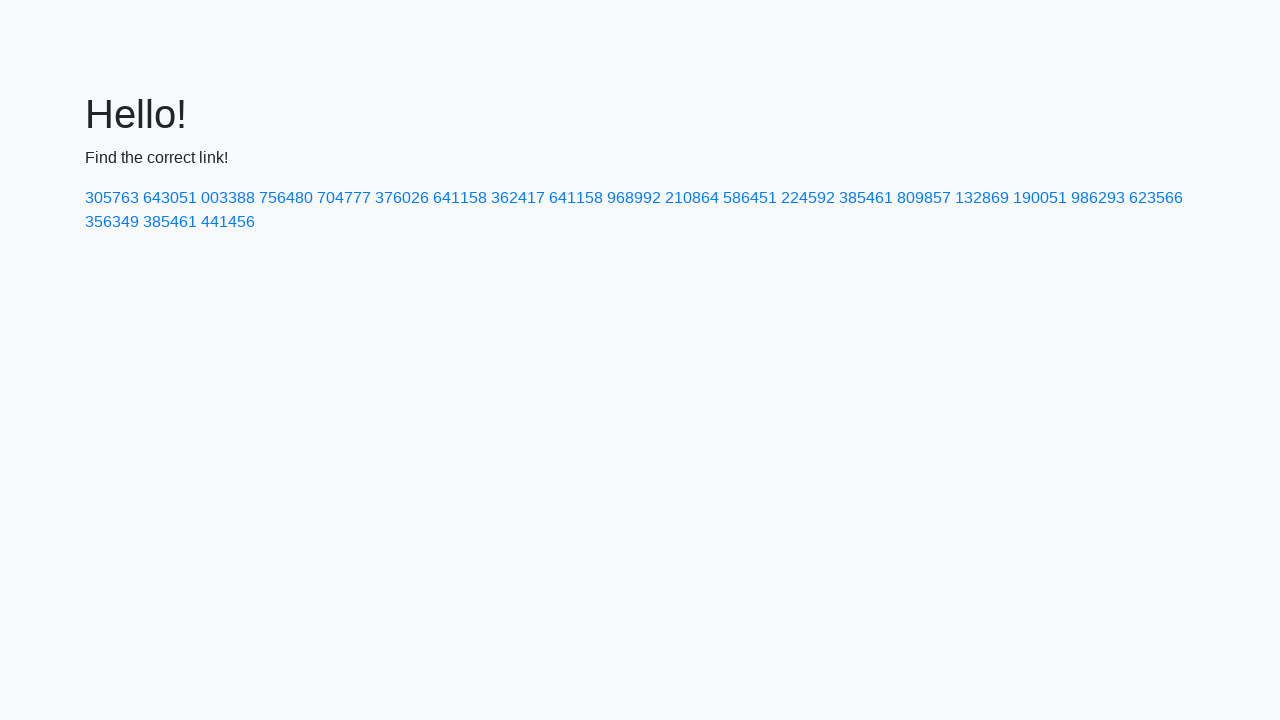

Clicked dynamically calculated link with text '224592' at (808, 198) on a:has-text('224592')
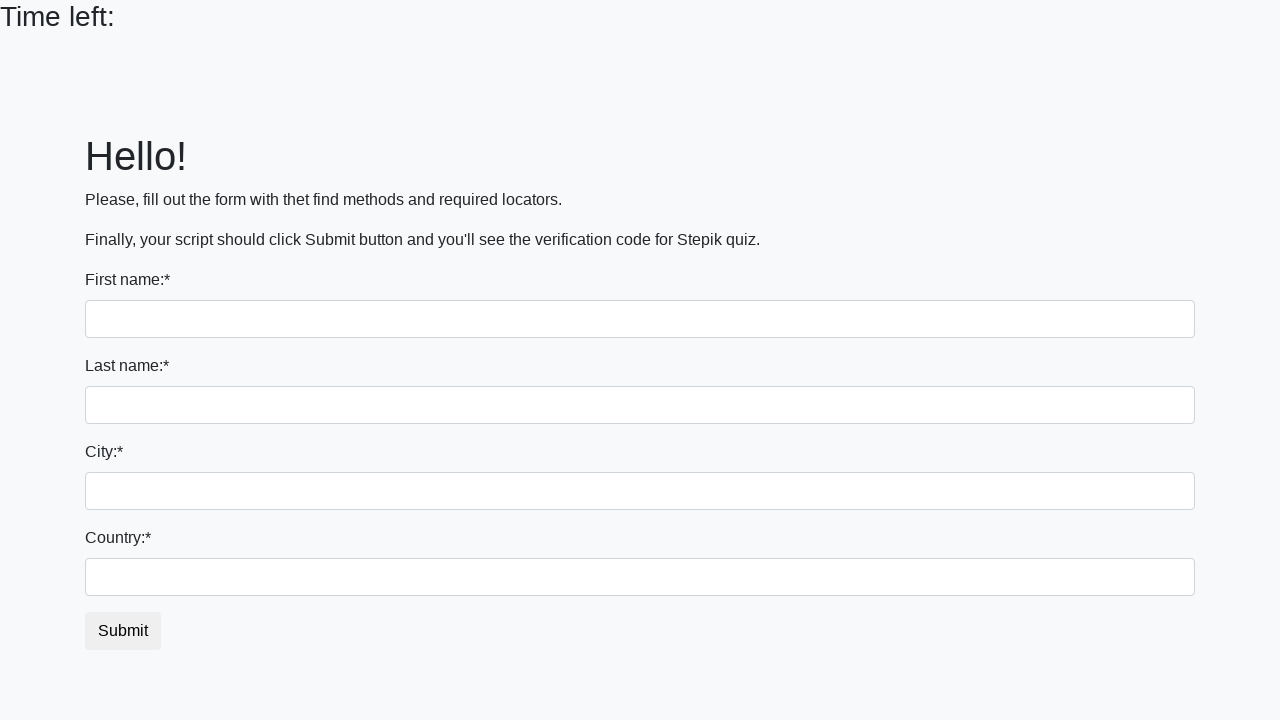

Filled first name field with 'Ivan' on input >> nth=0
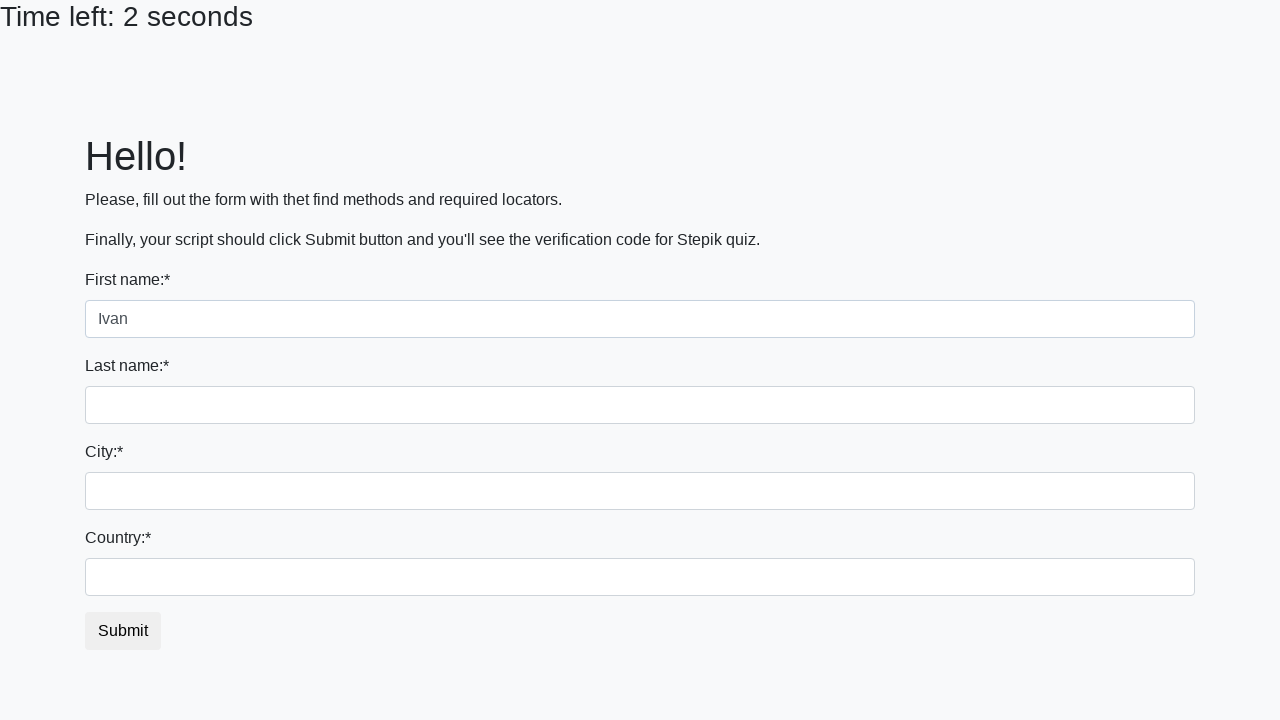

Filled last name field with 'Petrov' on input[name='last_name']
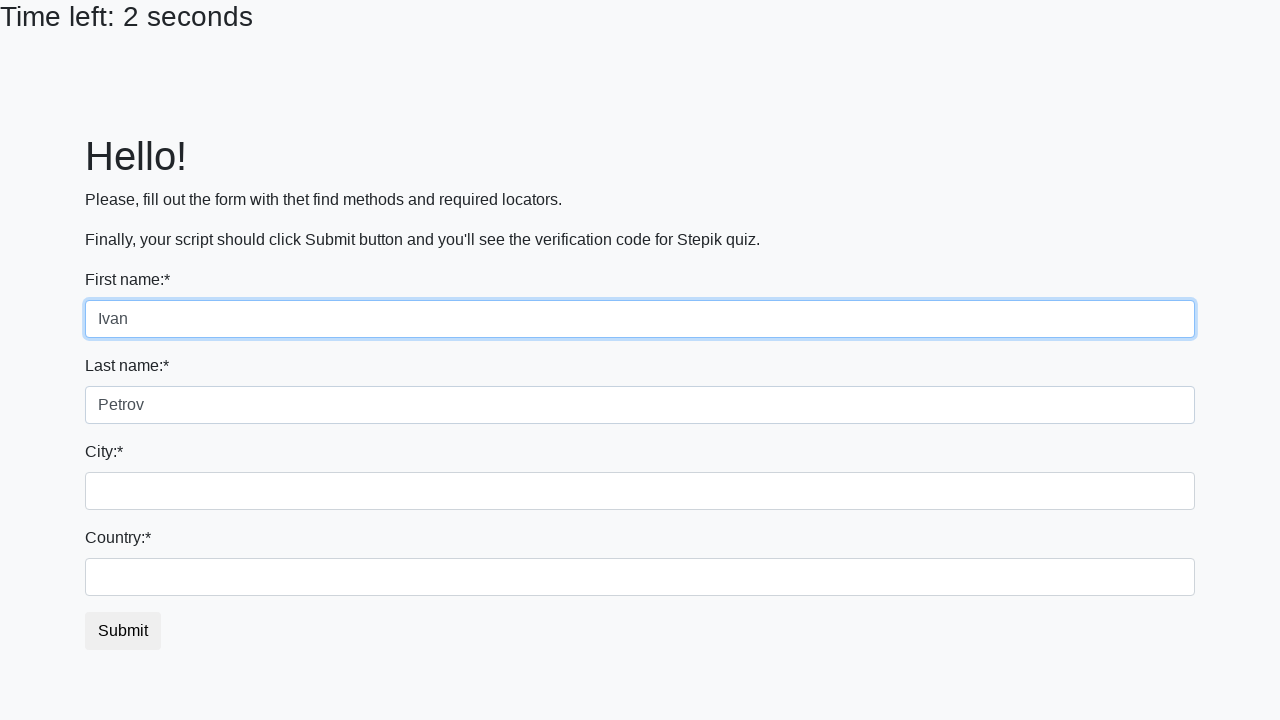

Filled city field with 'Smolensk' on .form-control.city
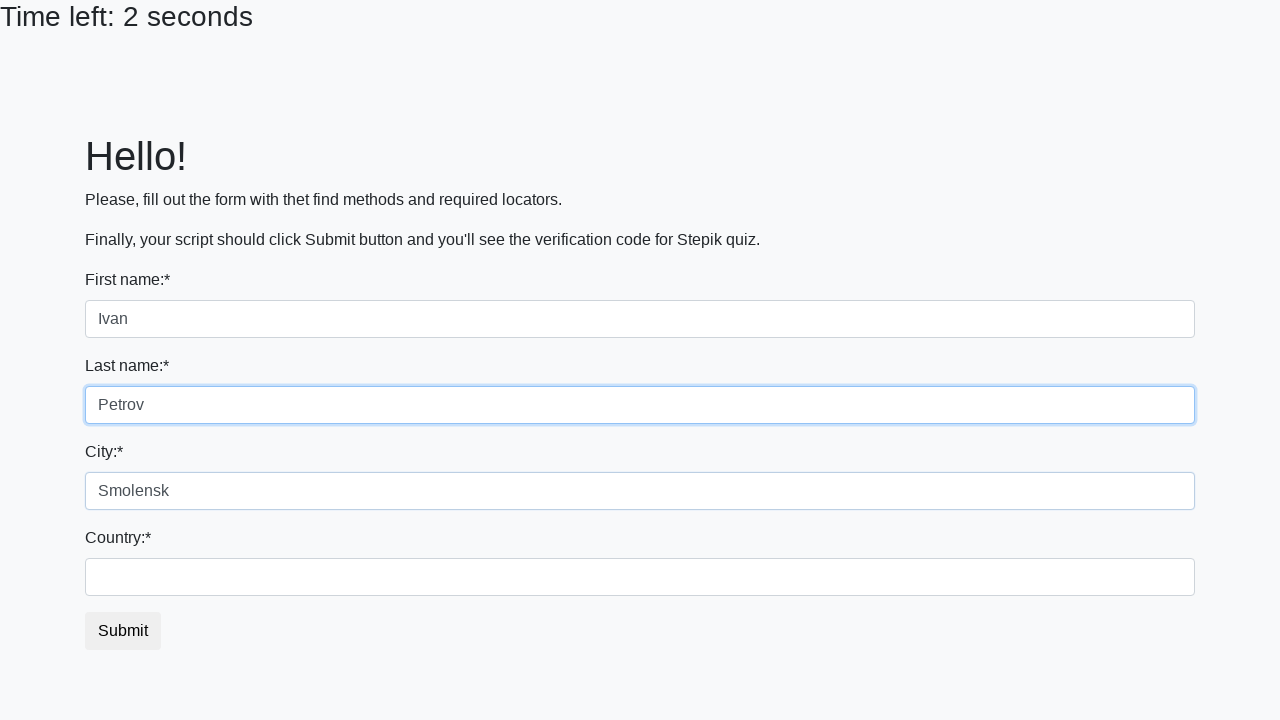

Filled country field with 'Russia' on #country
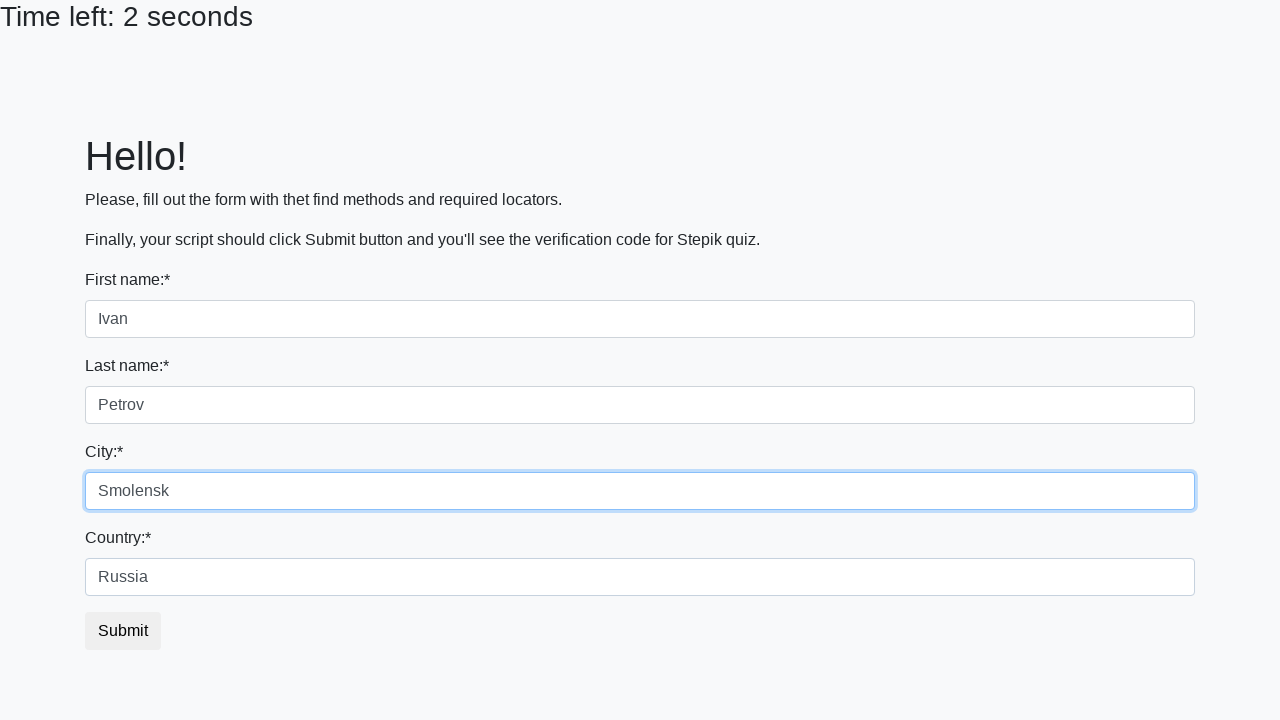

Clicked submit button to complete form submission at (123, 631) on button.btn
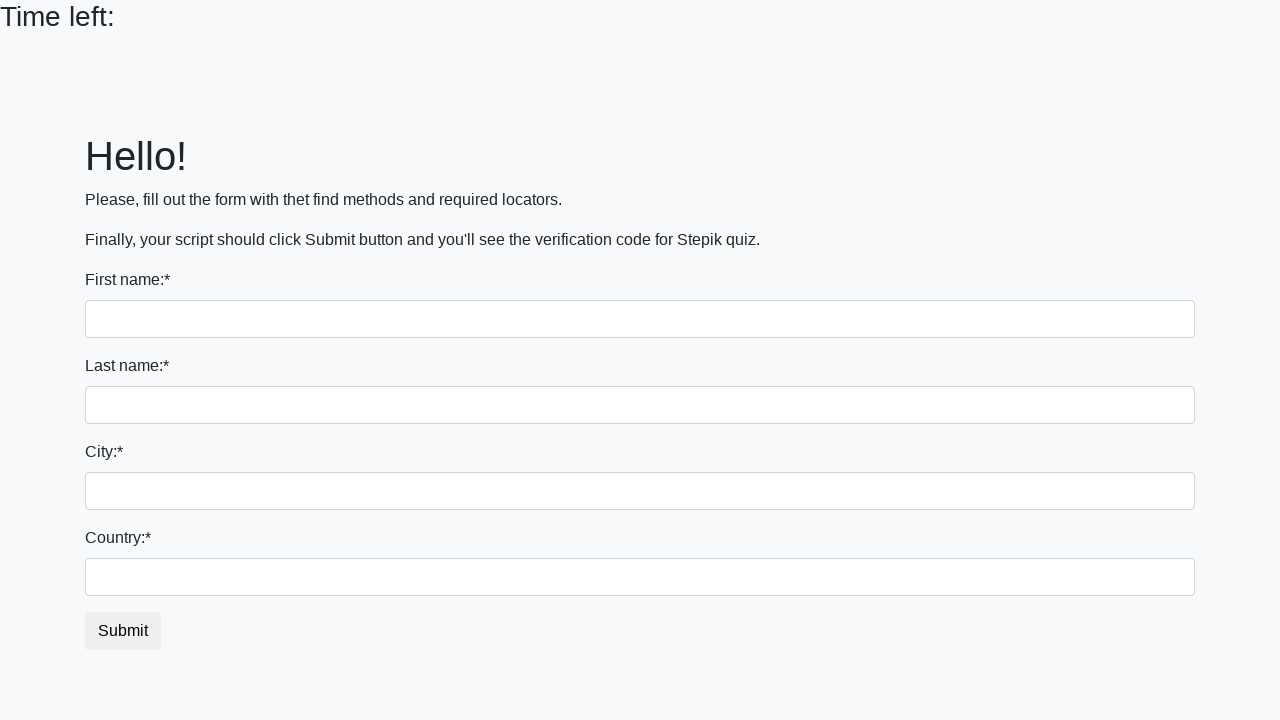

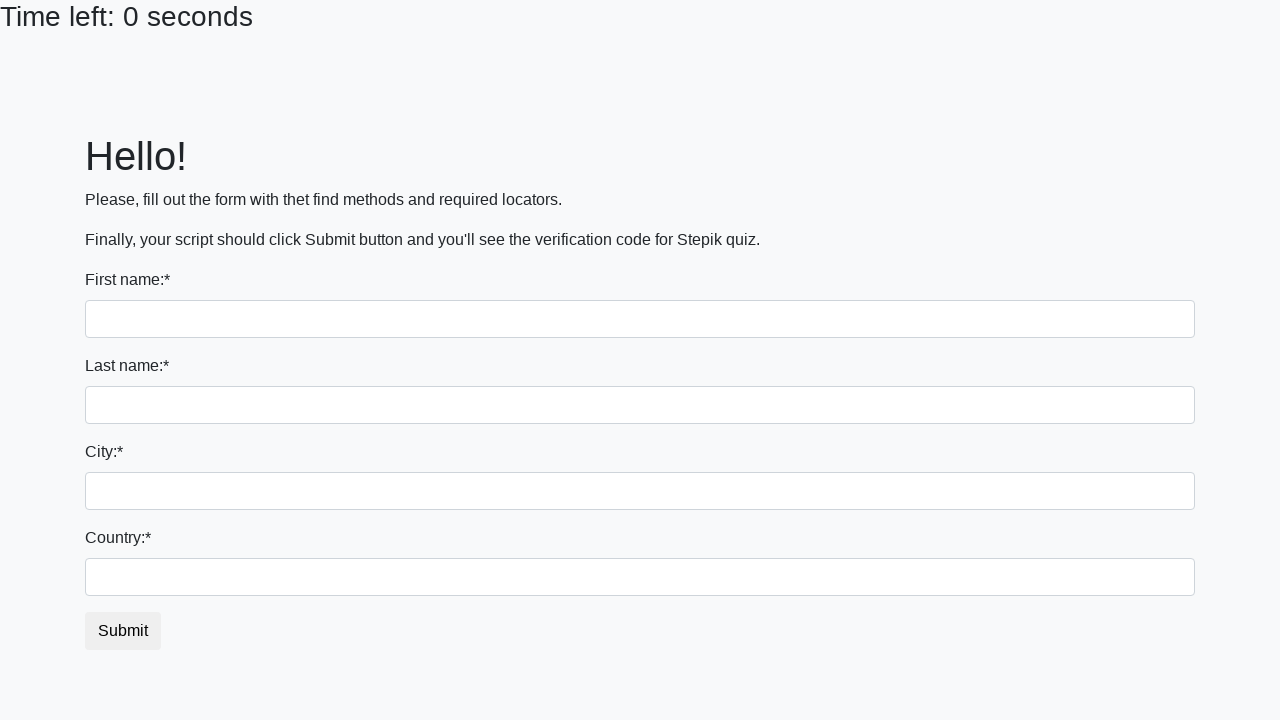